Tests input field using XPath selector with placeholder attribute, submits the form, and verifies the result

Starting URL: https://www.qa-practice.com/elements/input/simple

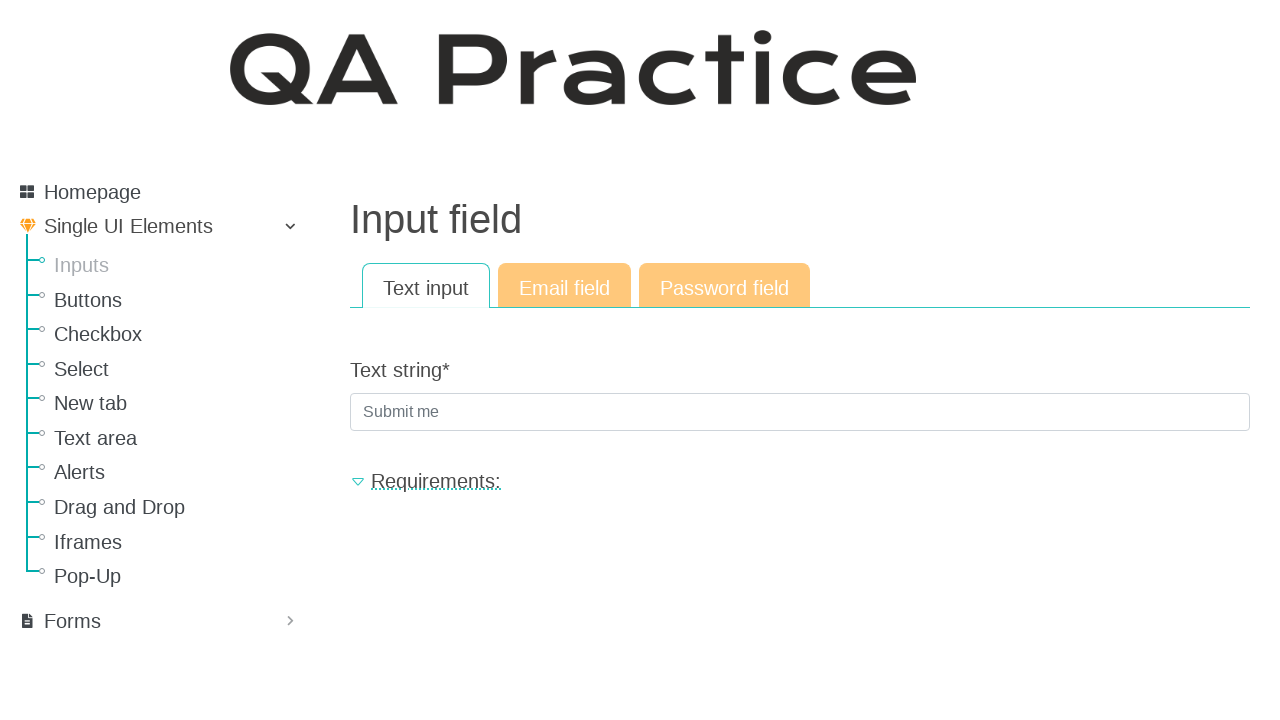

Filled input field with 'Hello' using XPath selector with placeholder attribute on //*[@placeholder='Submit me']
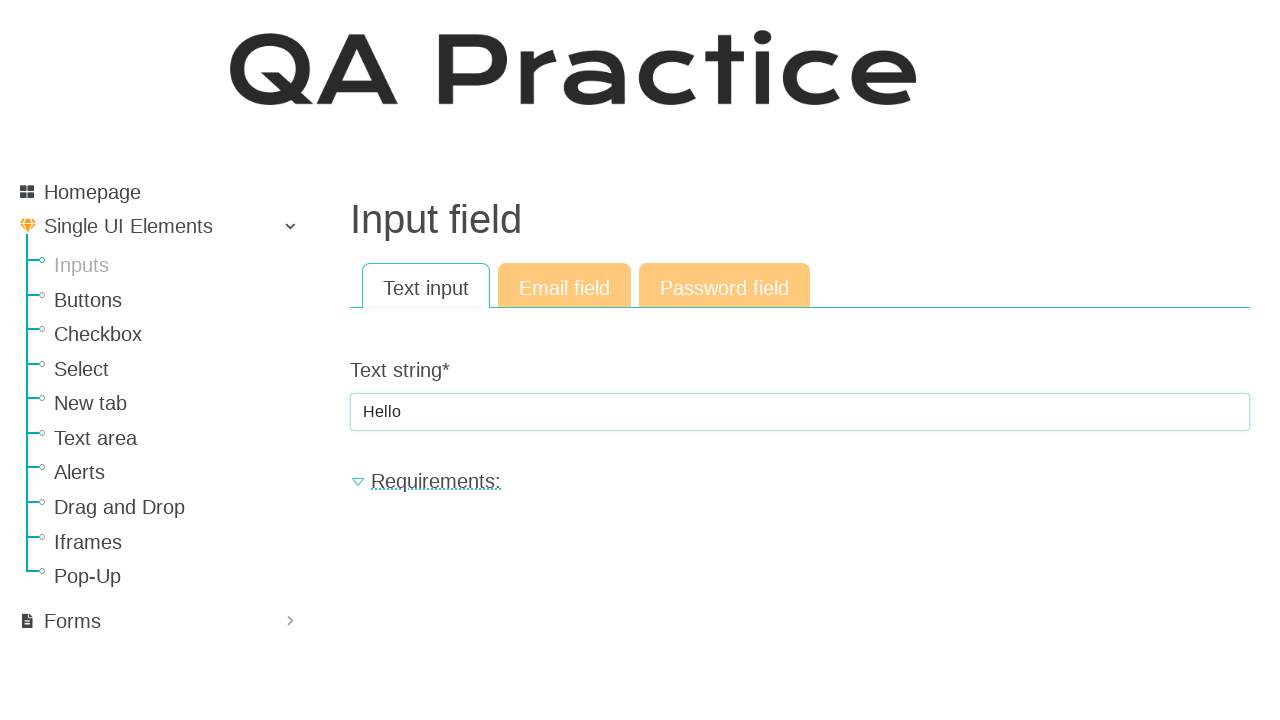

Submitted form by pressing Enter on //*[@placeholder='Submit me']
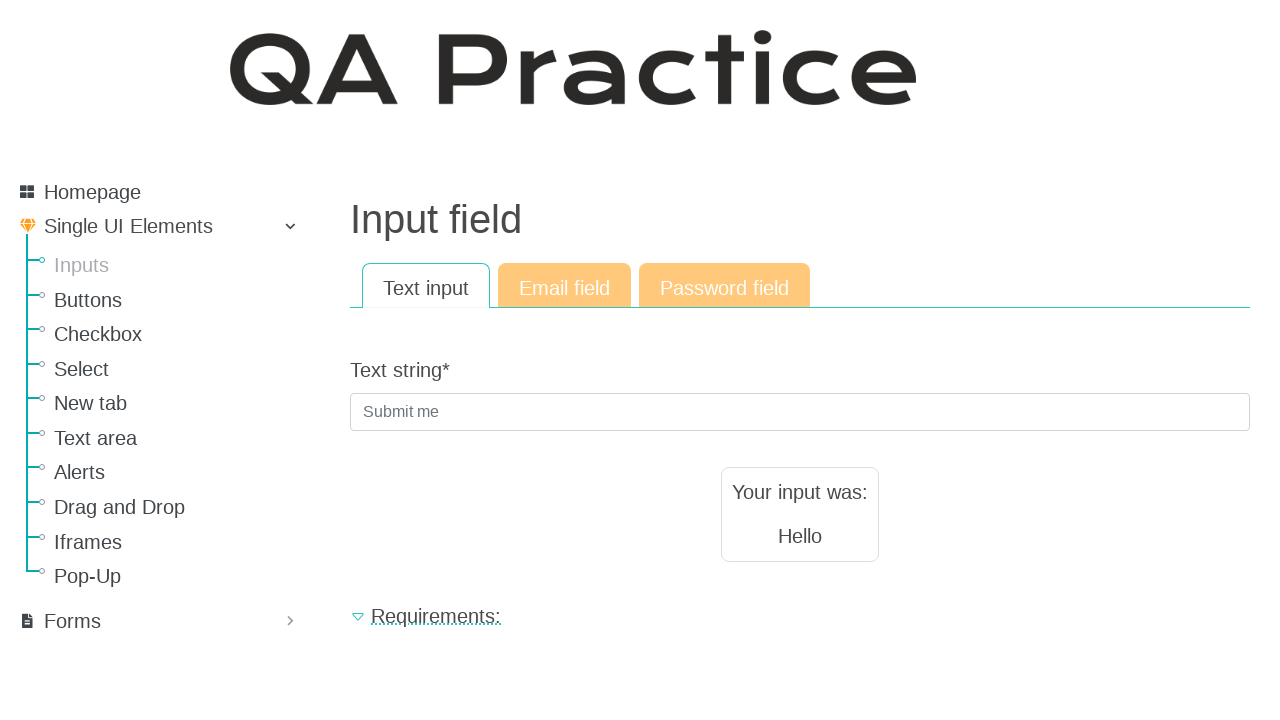

Result text element loaded
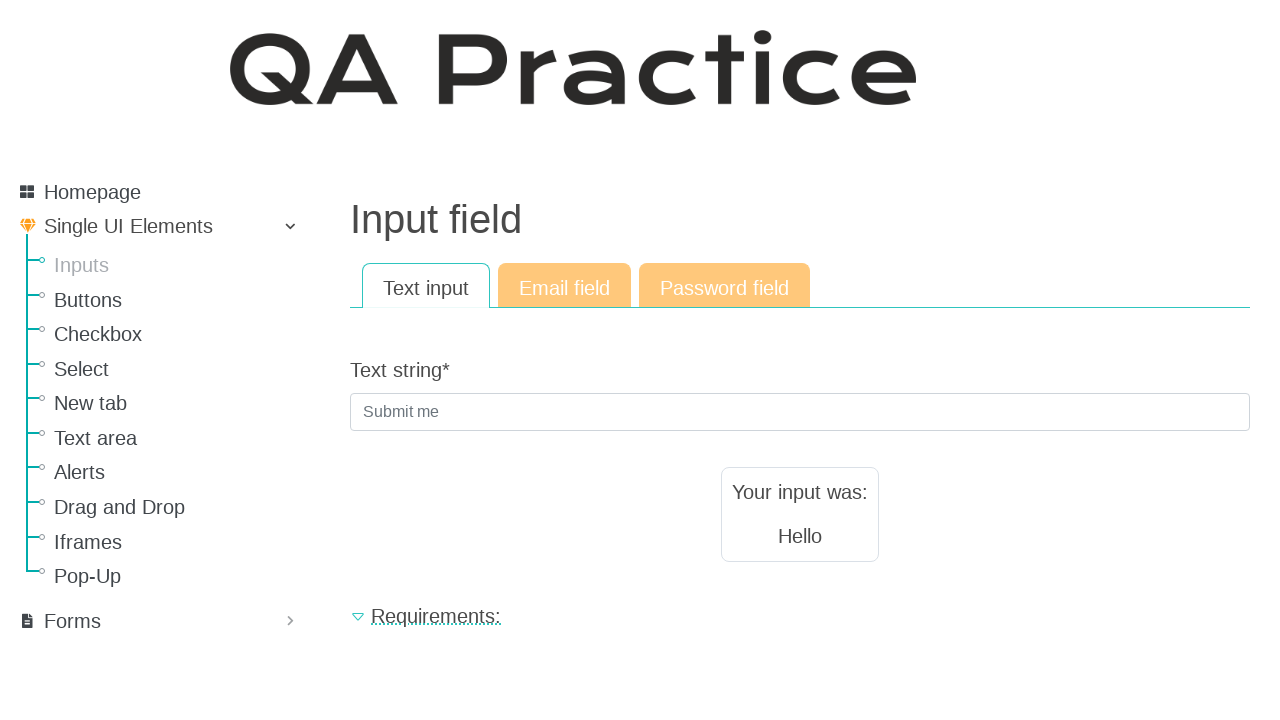

Retrieved result text content
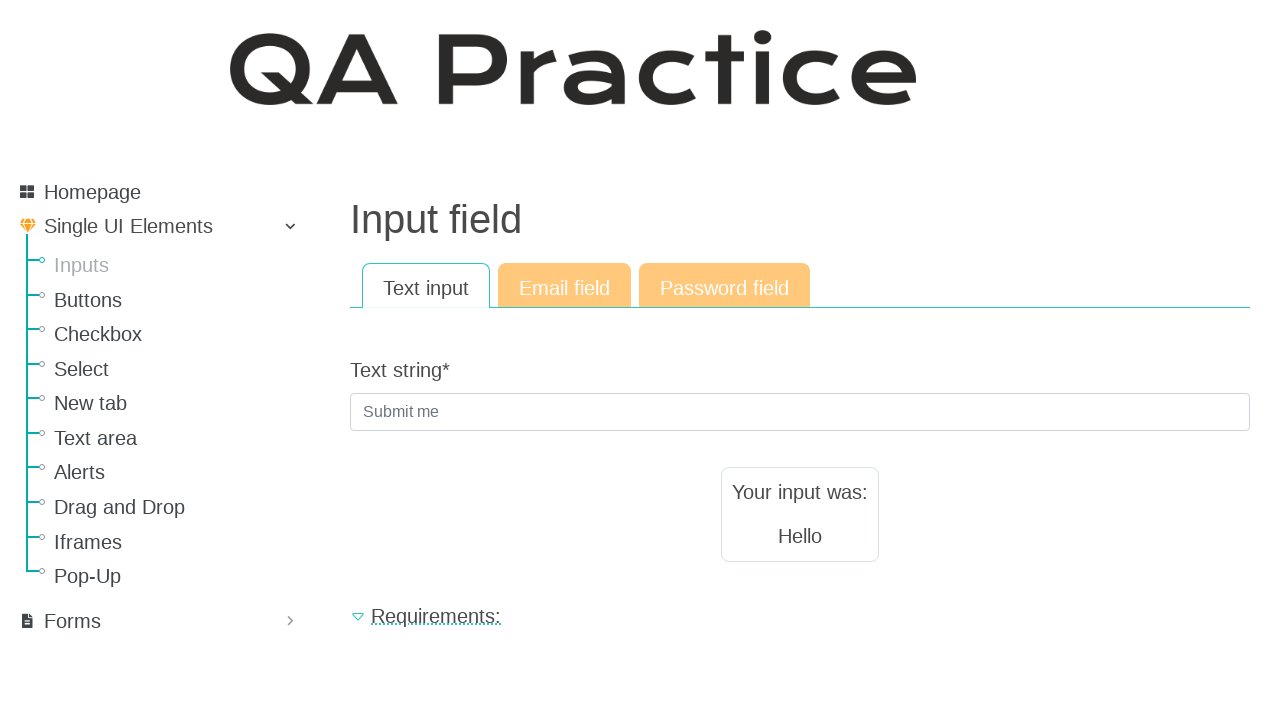

Verified result text equals 'Hello'
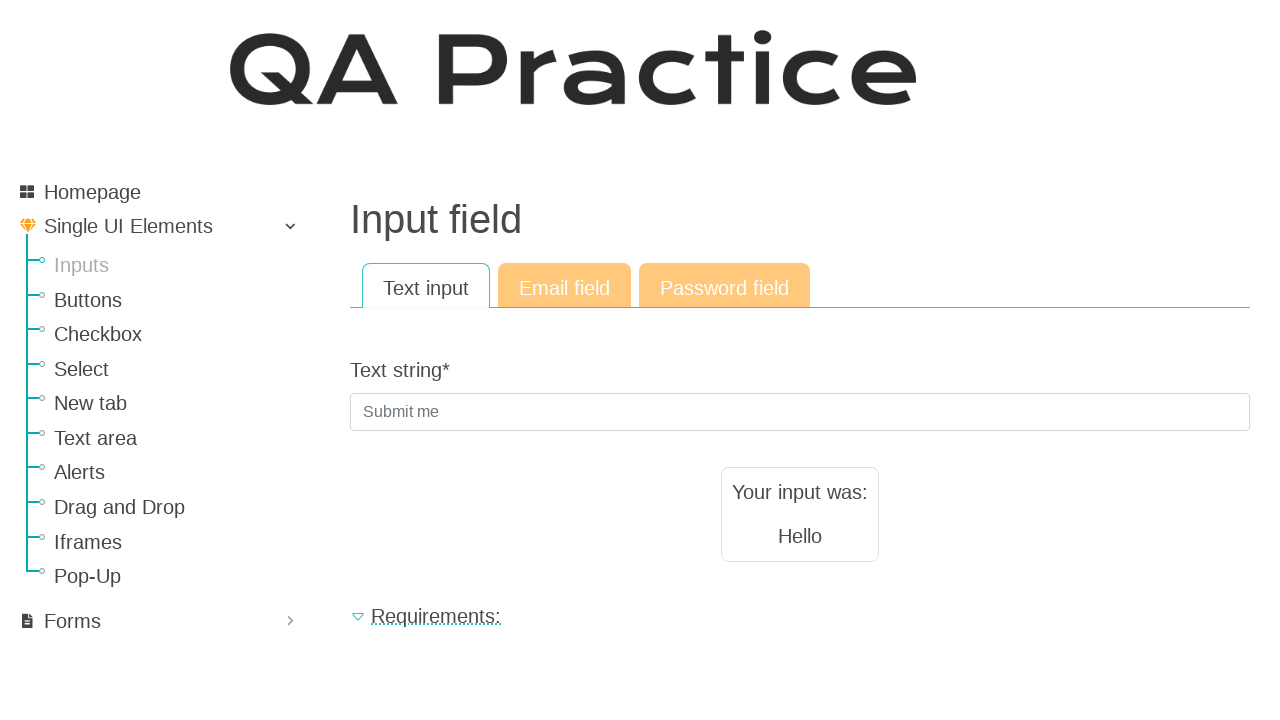

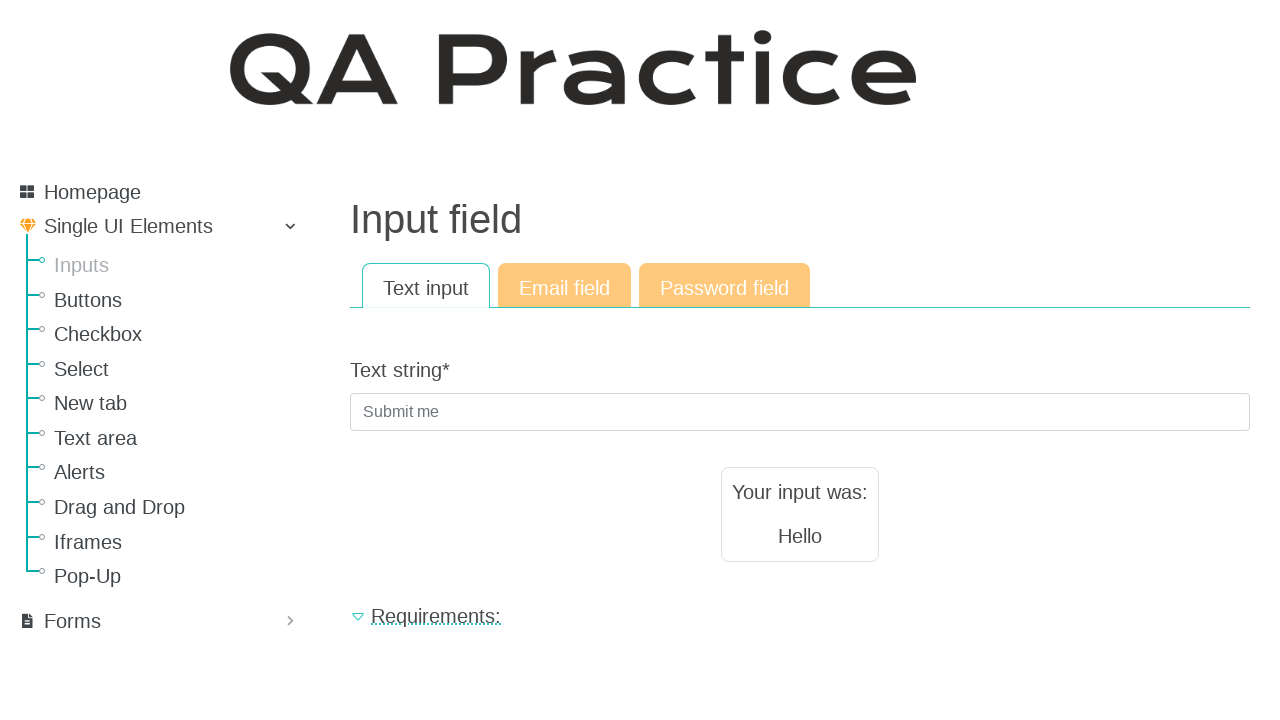